Tests signup form validation by entering an invalid email format and verifying the error message

Starting URL: https://deens-master.now.sh/register

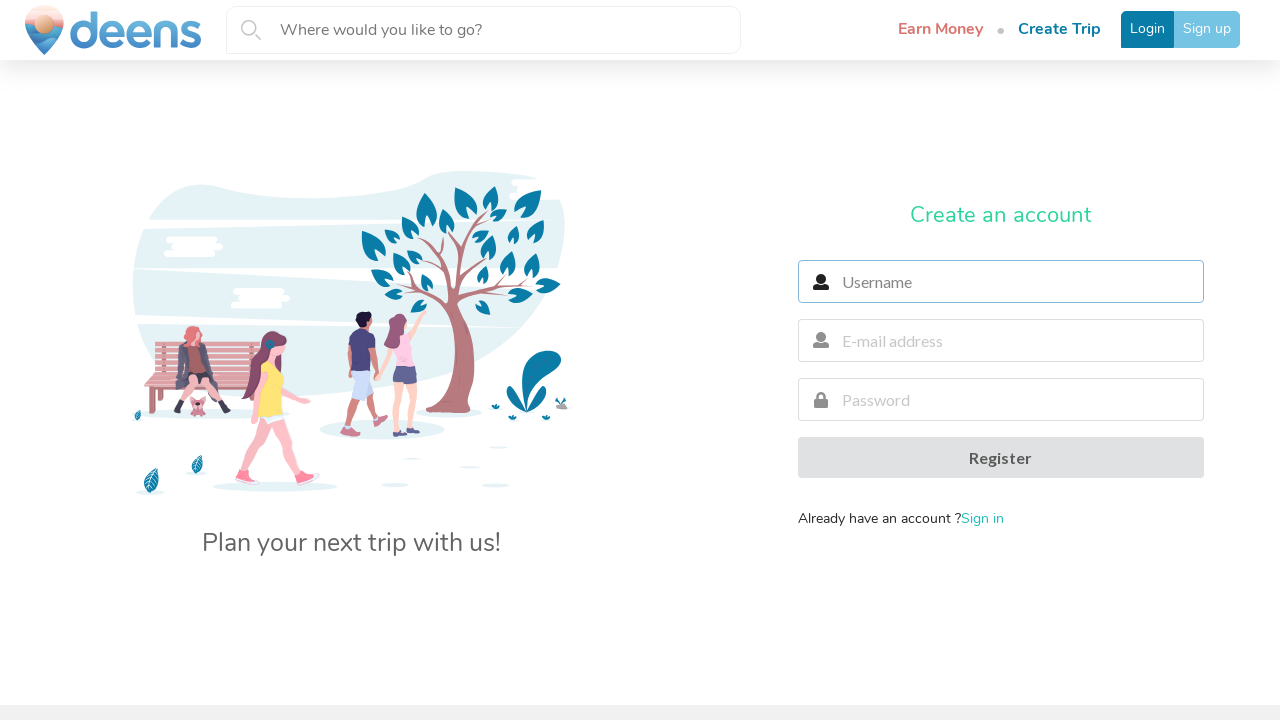

Filled username field with 'testuser847' on #username
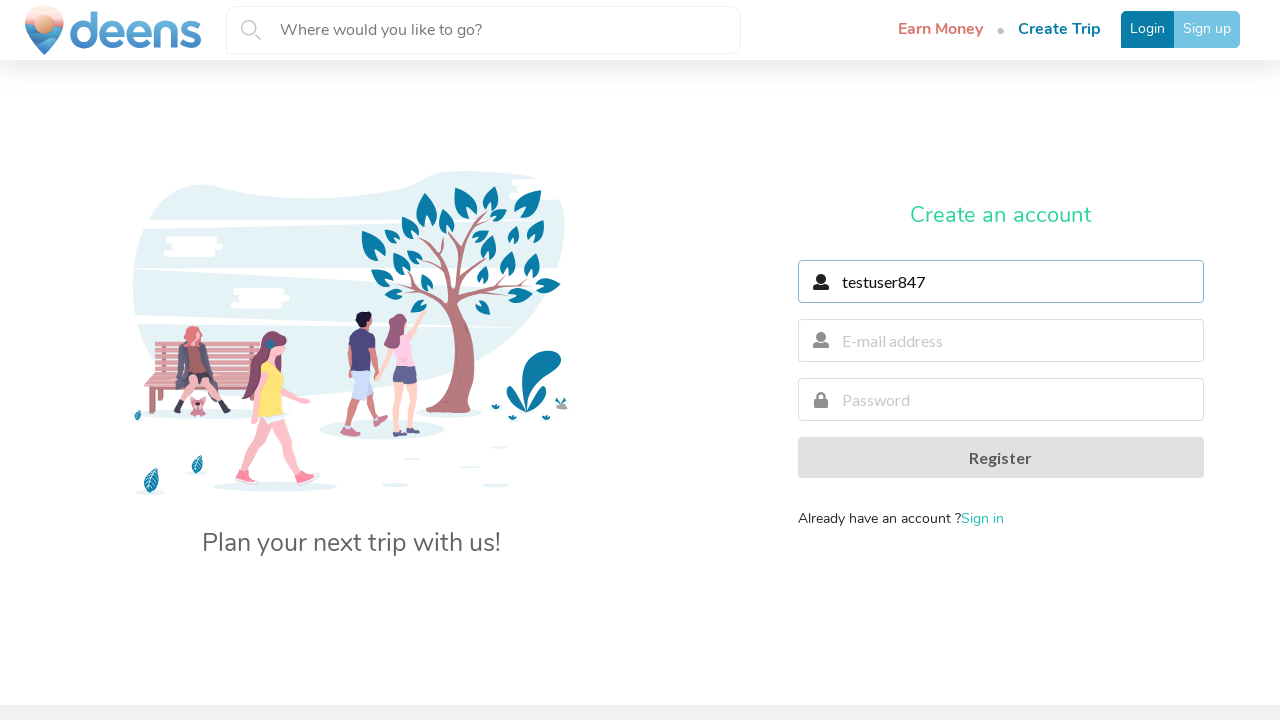

Filled email field with invalid format 'testuser847' (missing domain) on #email
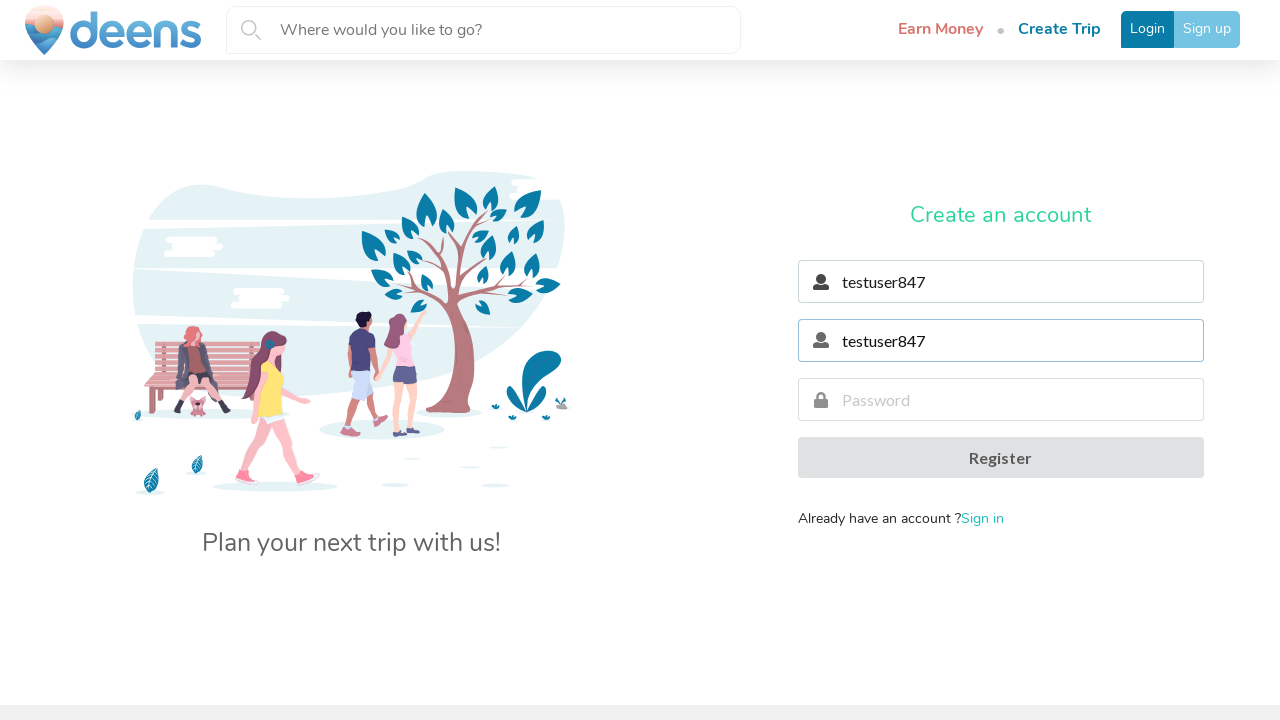

Filled password field with 'Testing12345' on #password
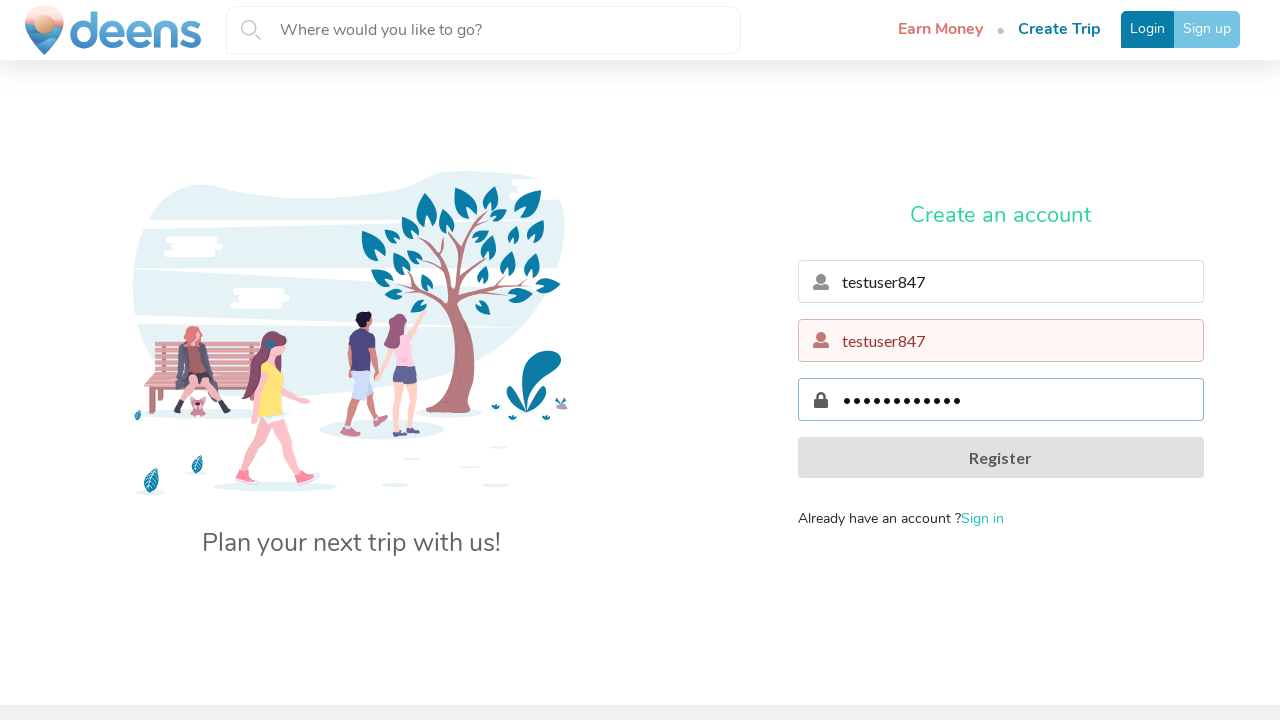

Clicked signup submit button at (1001, 458) on .ui.large.fluid.button.green-btn.pl-btn
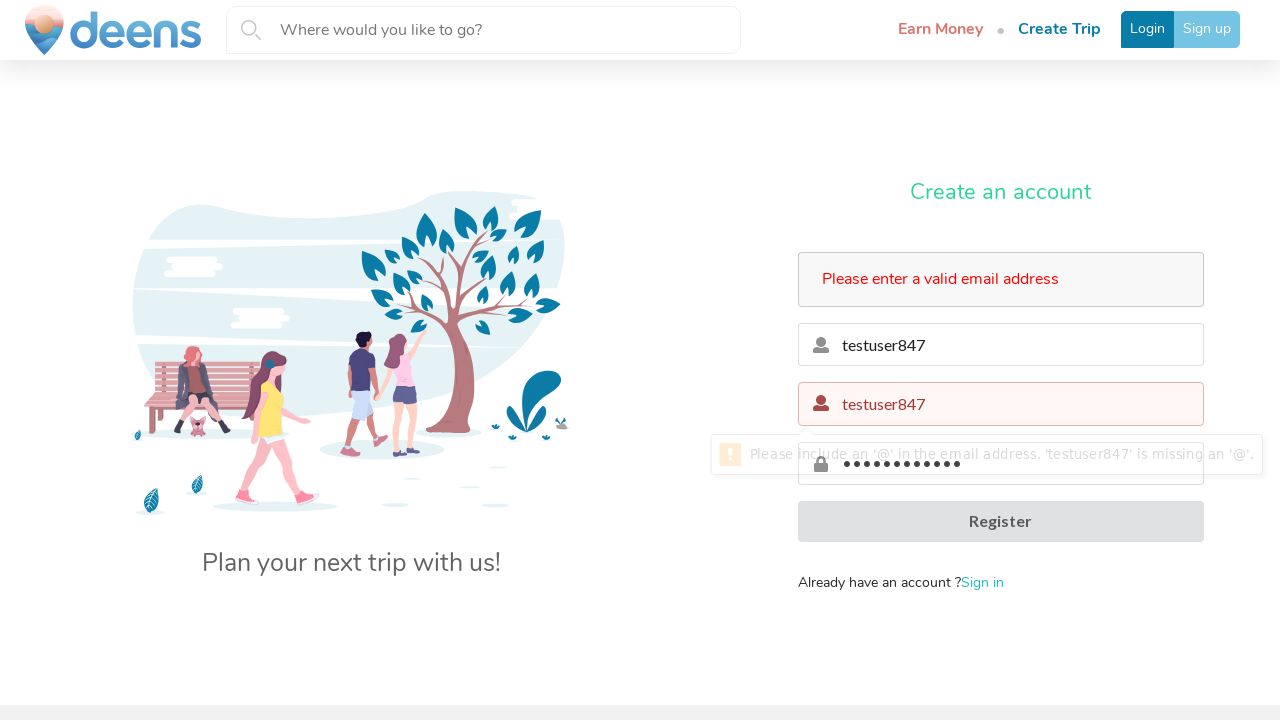

Error message appeared validating invalid email format
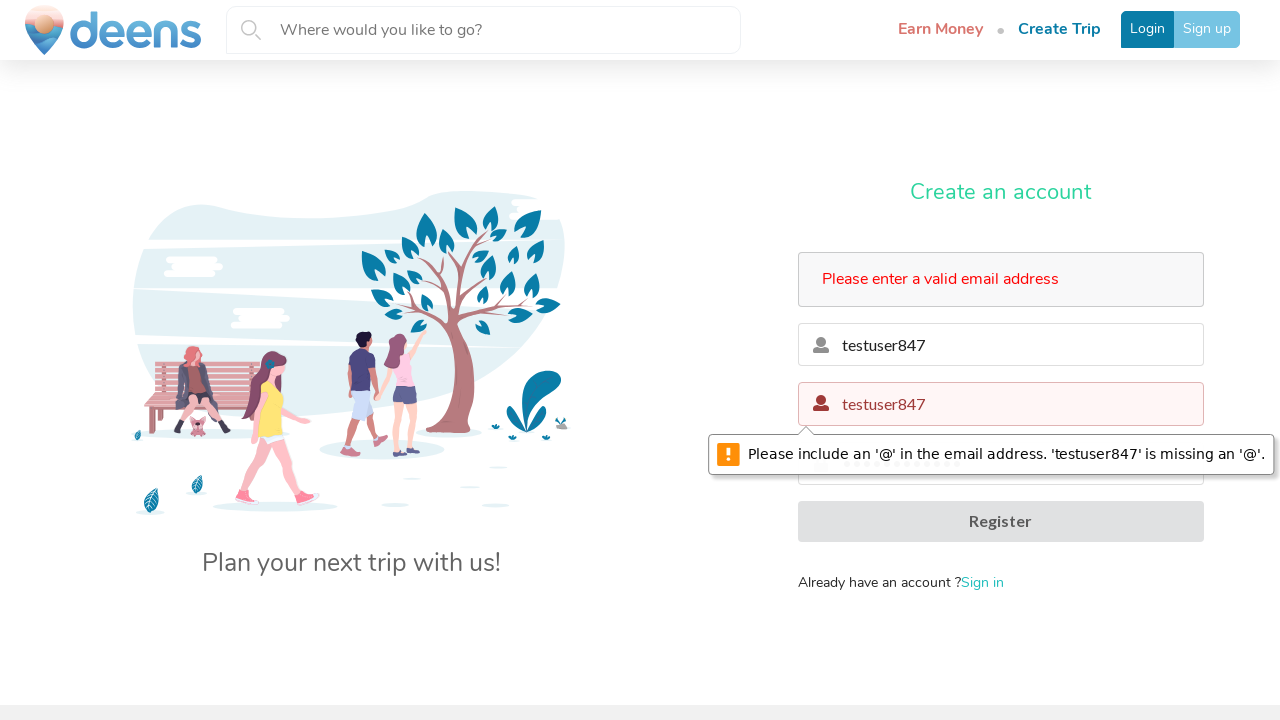

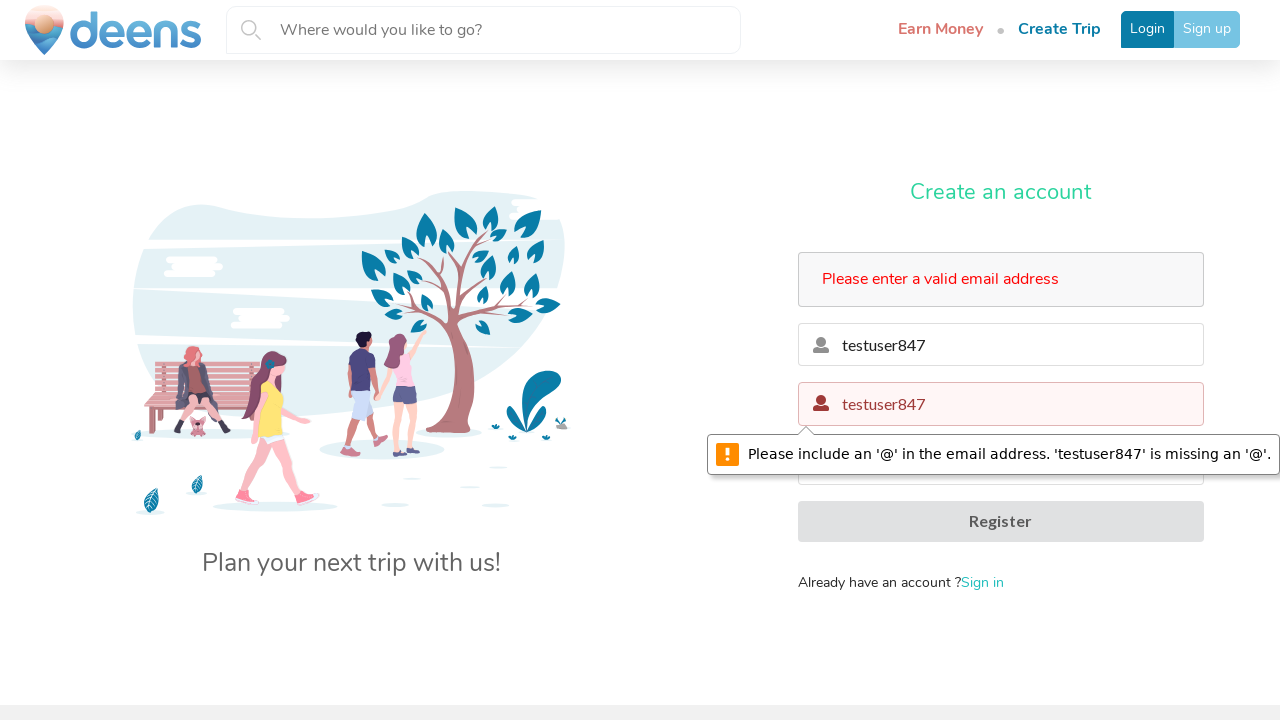